Tests radio button selection by clicking a random radio button

Starting URL: https://codenboxautomationlab.com/practice/

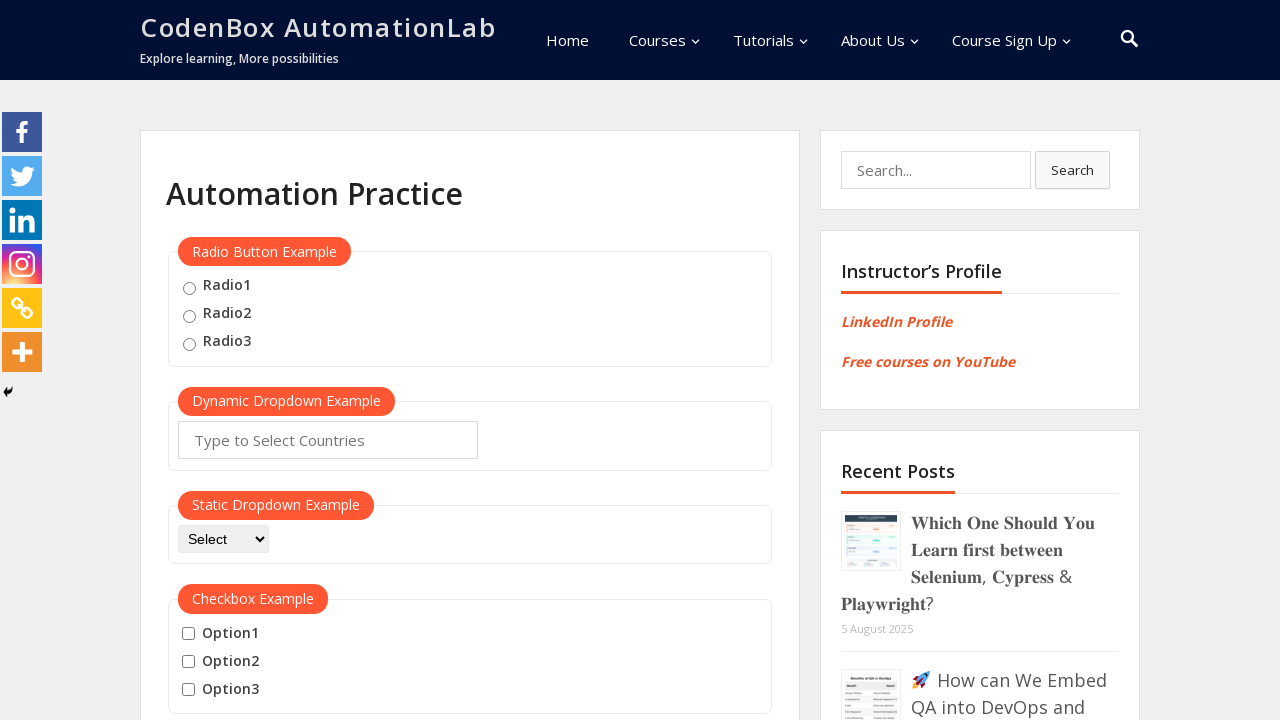

Located all radio buttons on the page
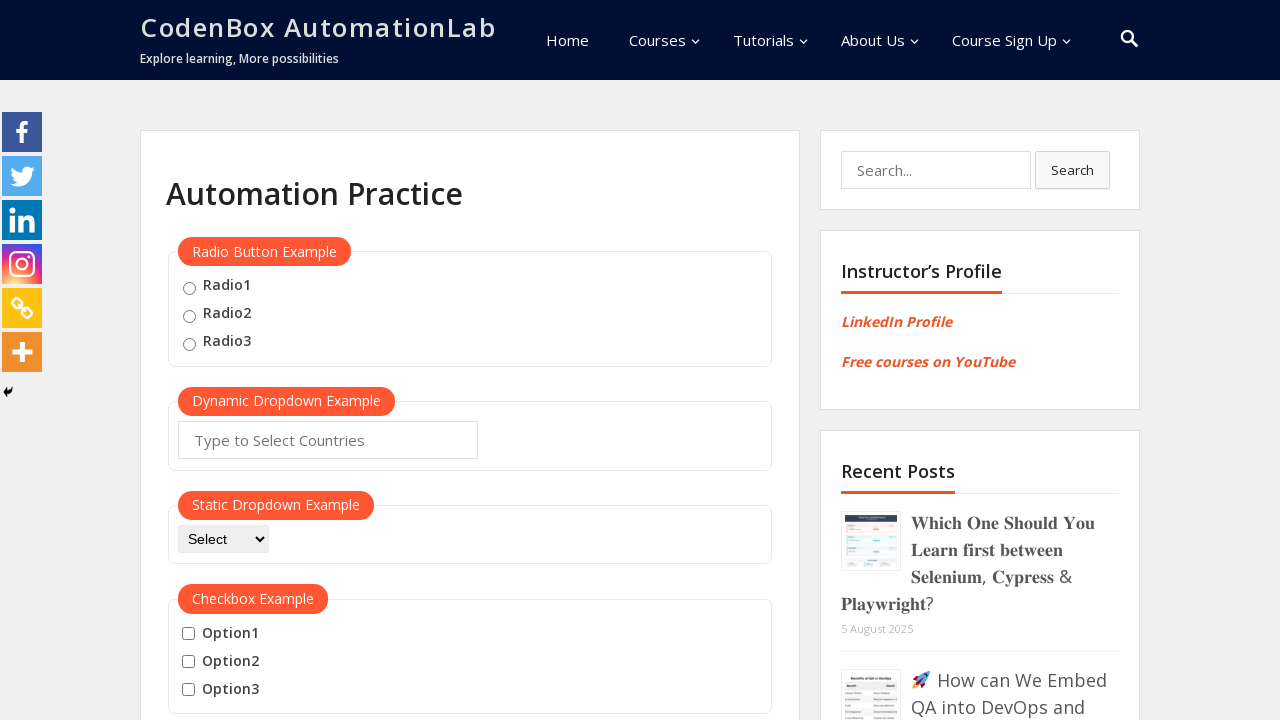

Generated random index 0 to select a radio button
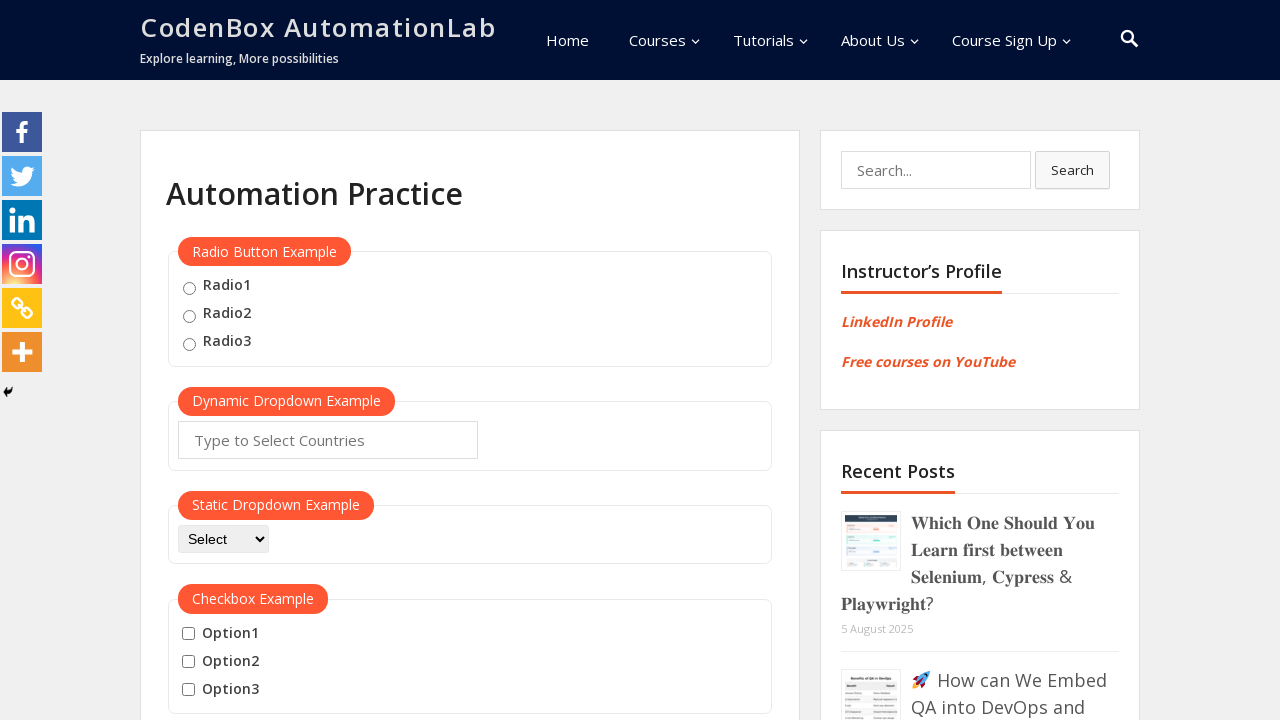

Clicked radio button at index 0 at (189, 288) on .radioButton >> nth=0
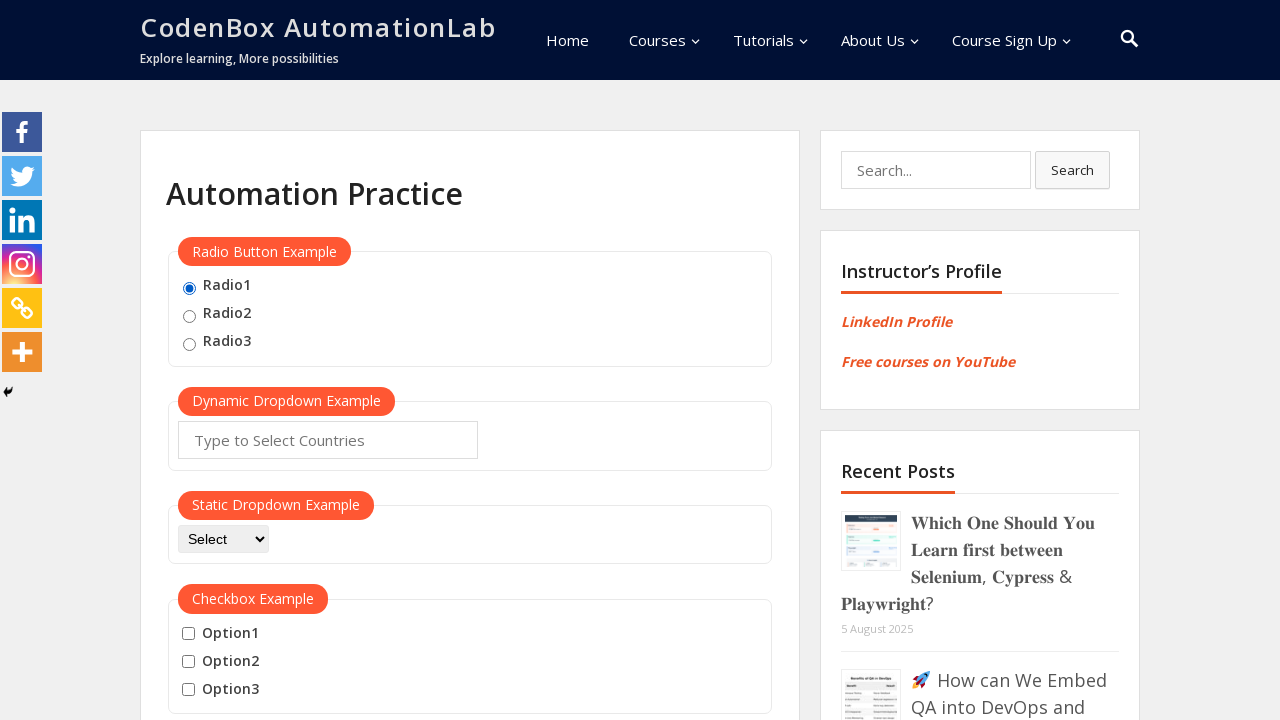

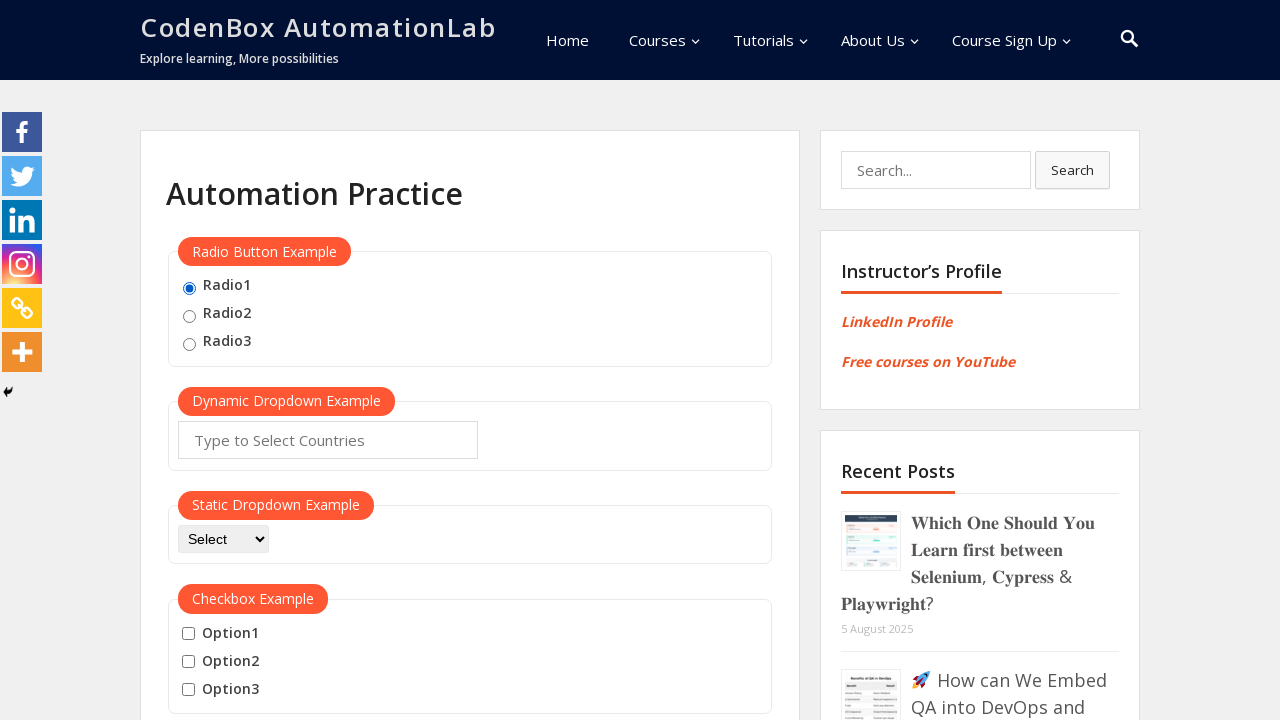